Tests login form by verifying form fields are displayed and enabled, then attempts login with invalid credentials to trigger and verify error message display

Starting URL: https://the-internet.herokuapp.com/login

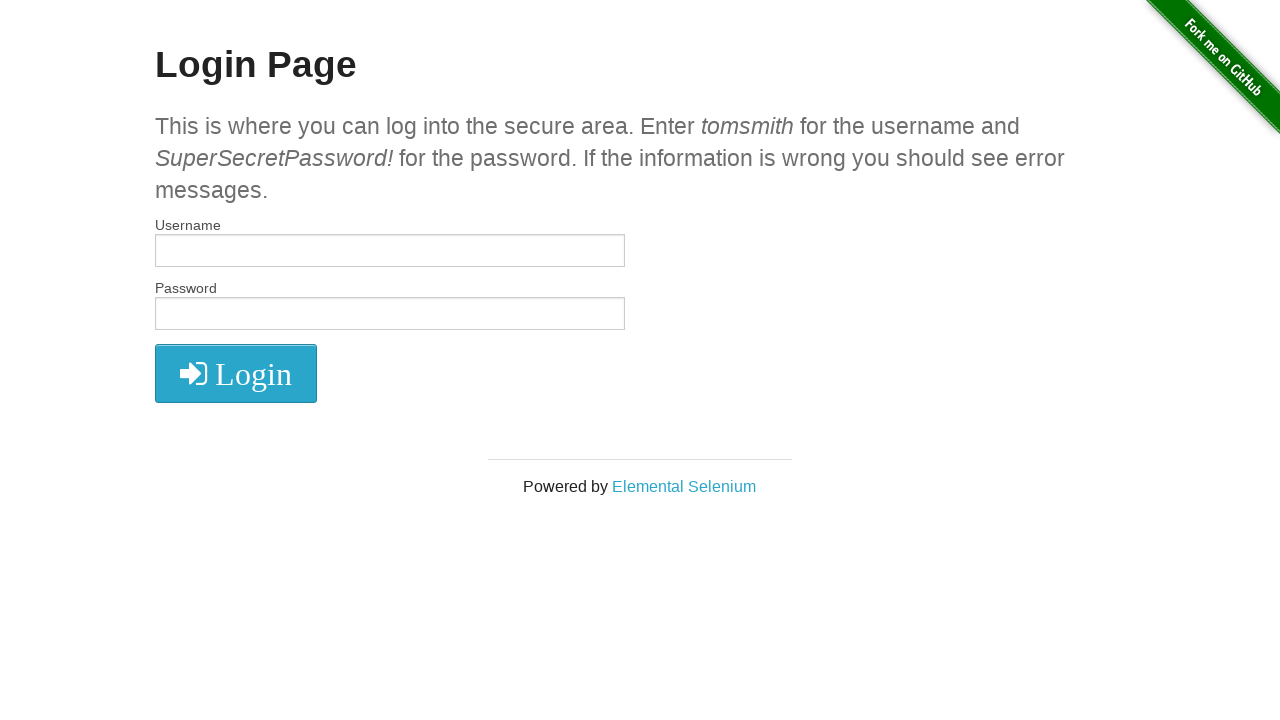

Located username field
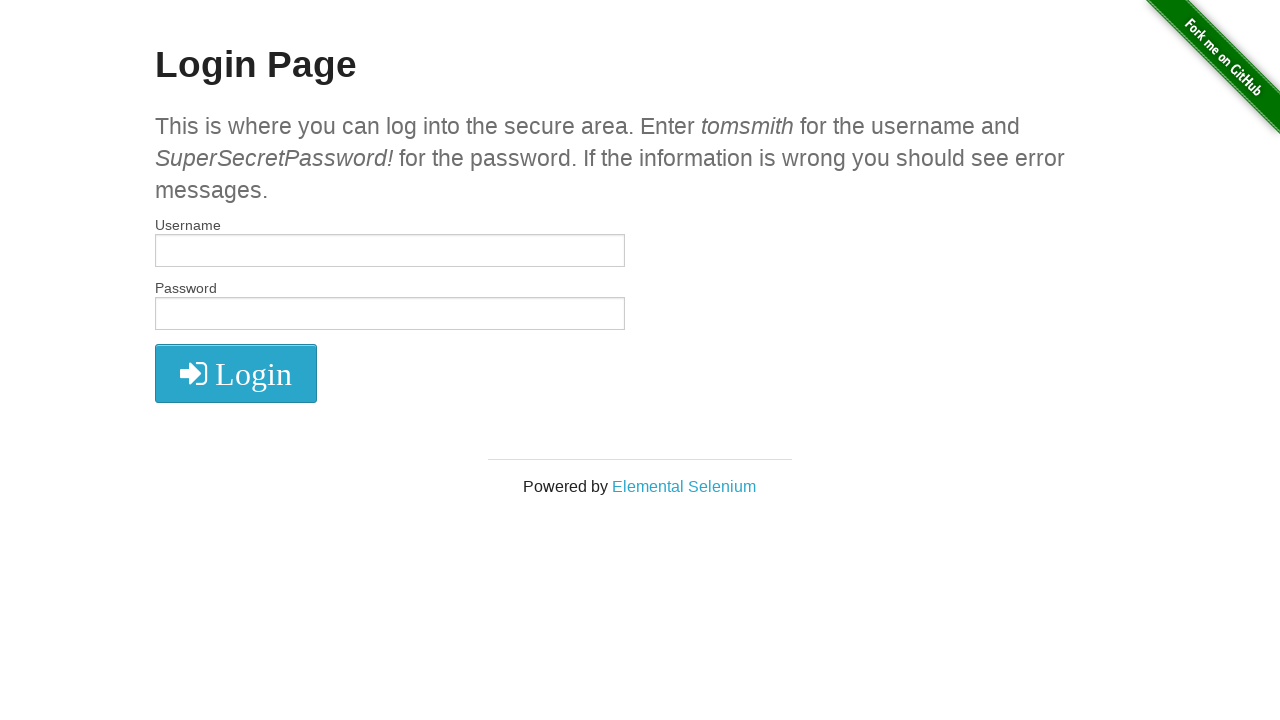

Verified username field is visible
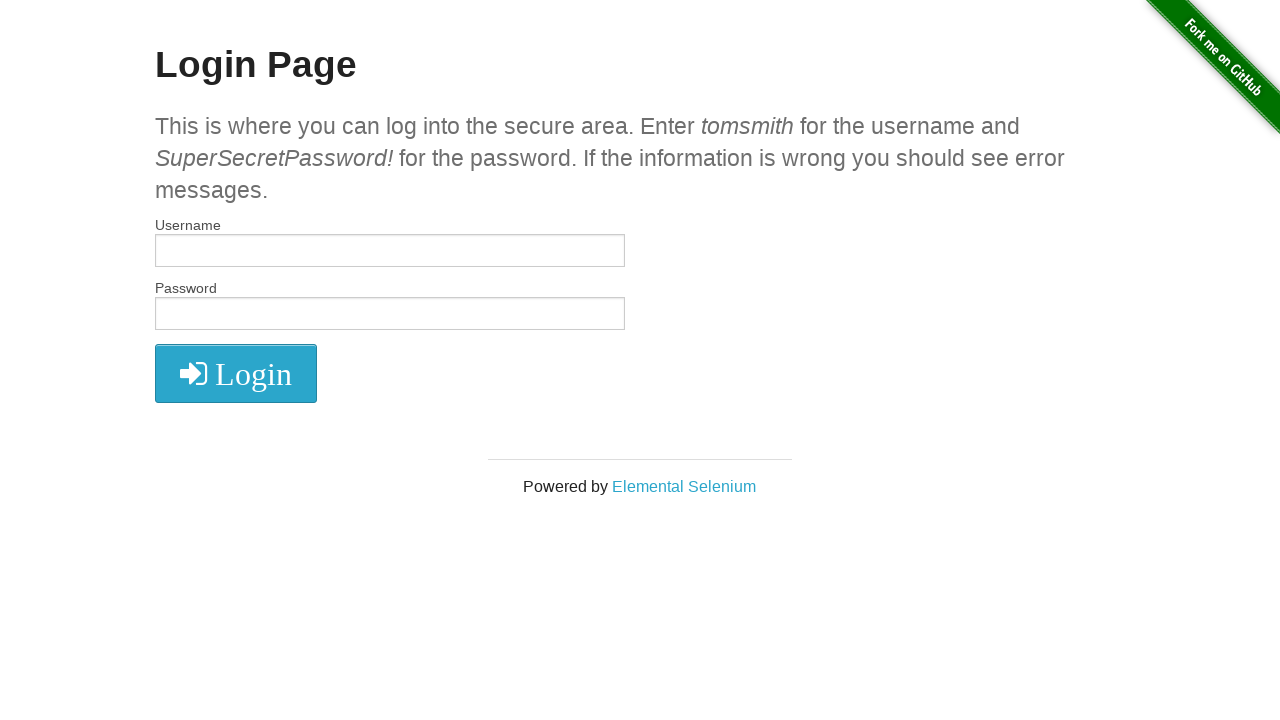

Verified username field is enabled
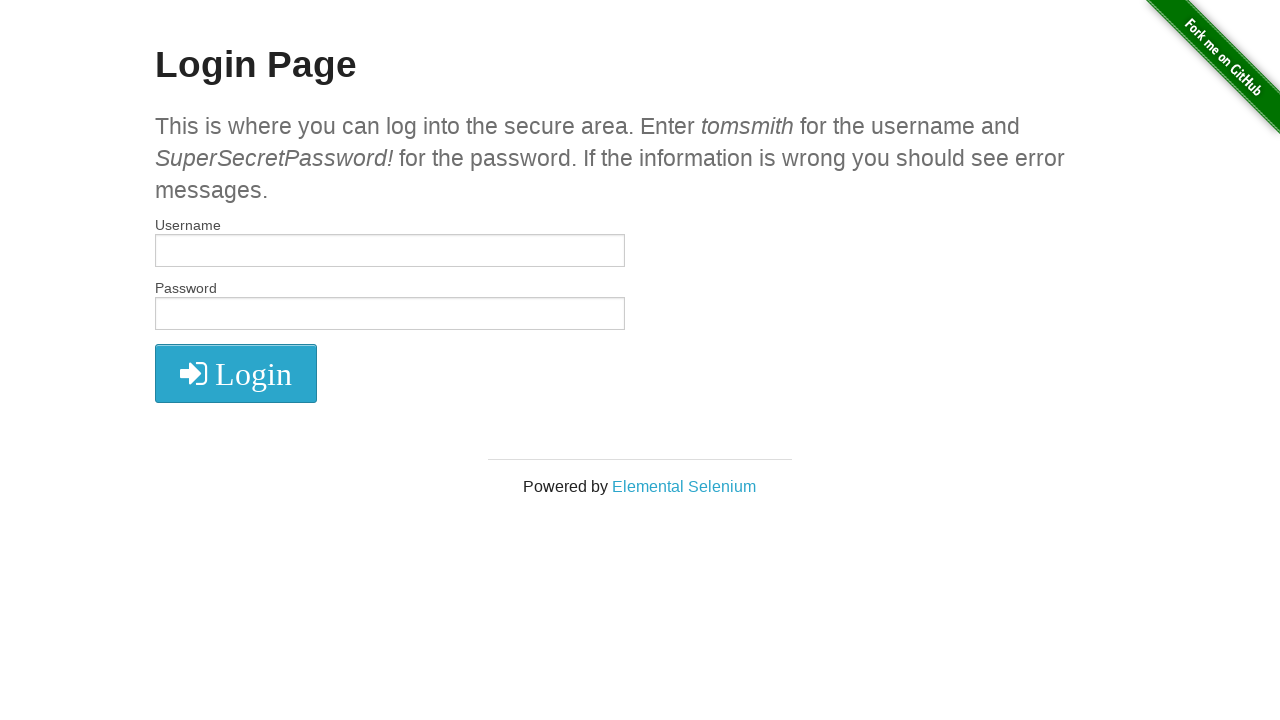

Located password field
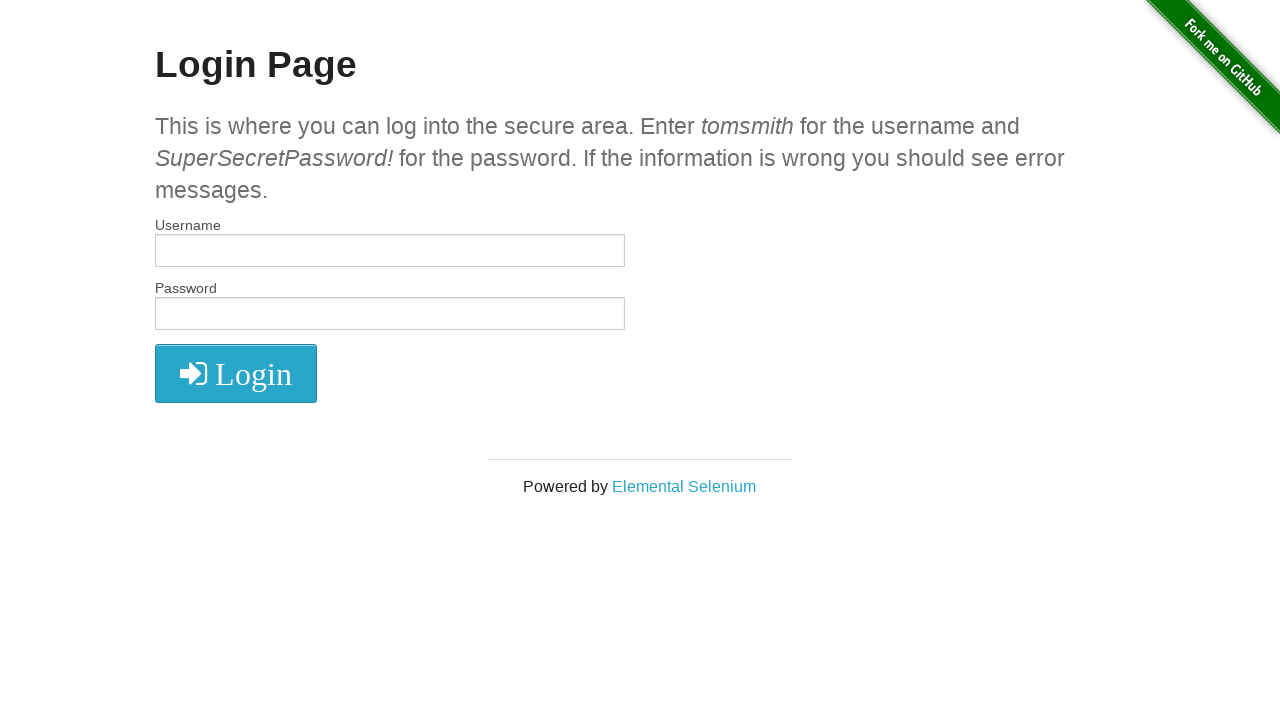

Verified password field is visible
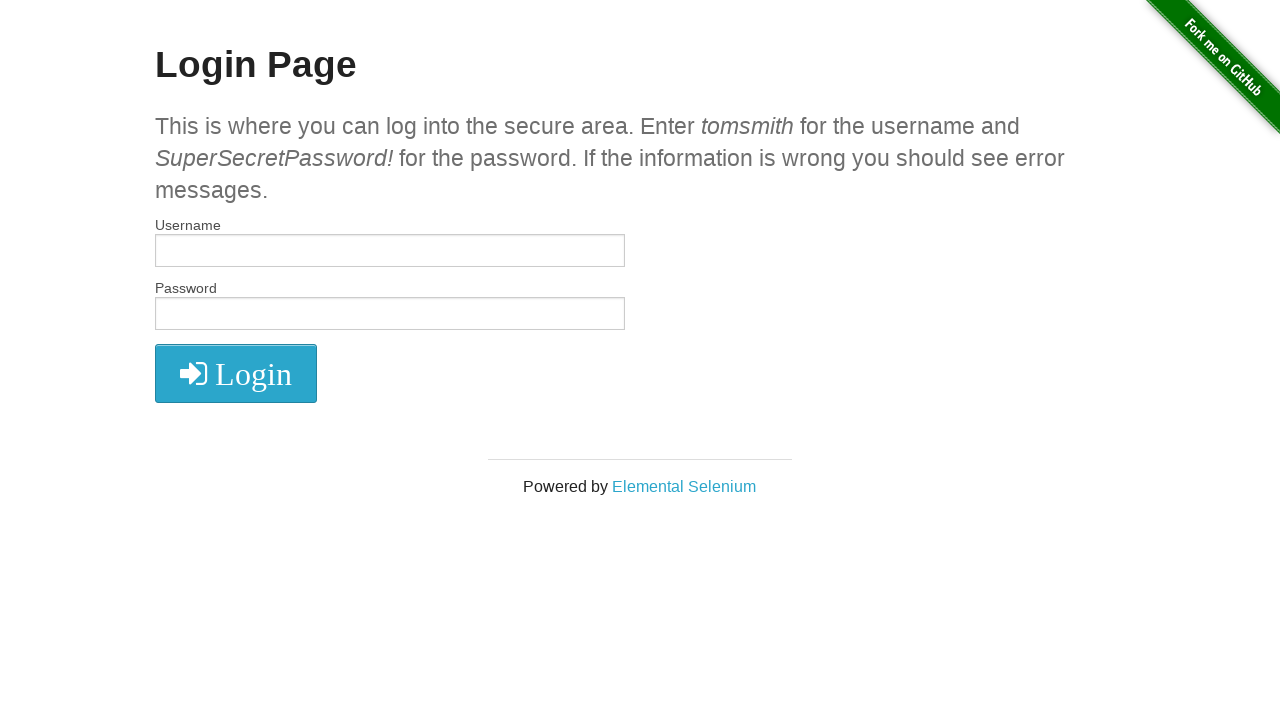

Verified password field is enabled
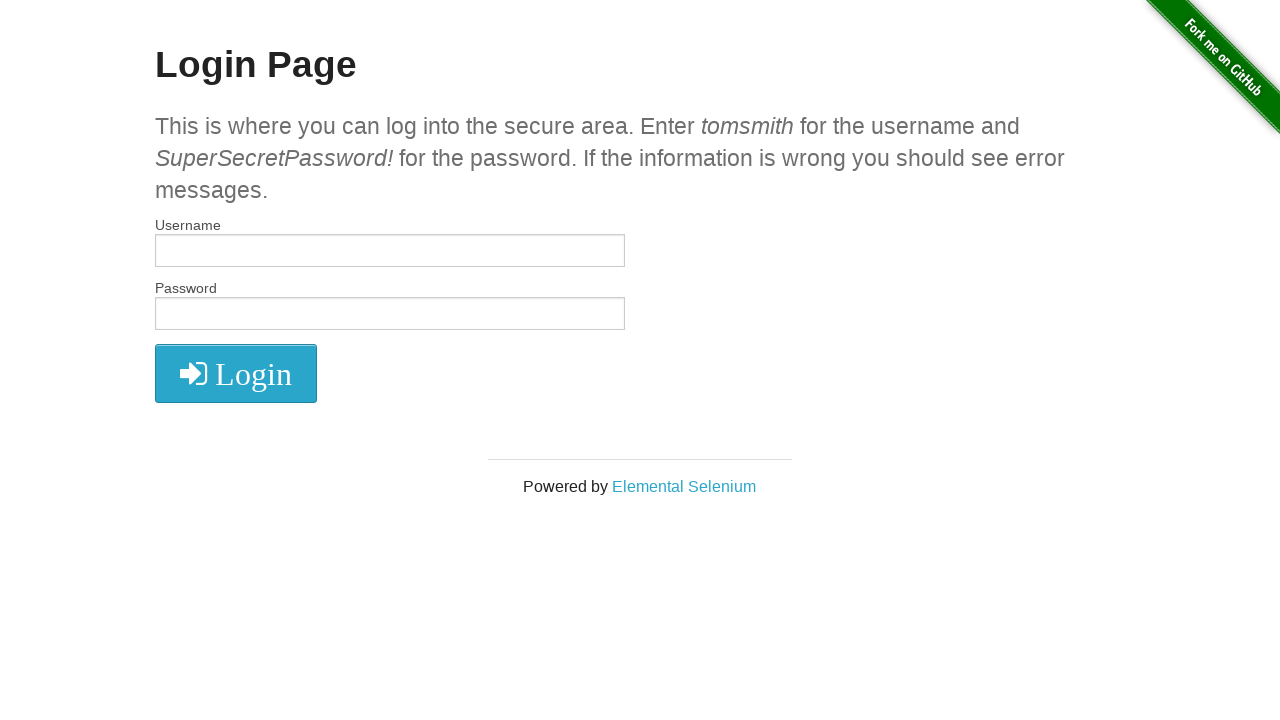

Filled username field with 'Anu' on input#username
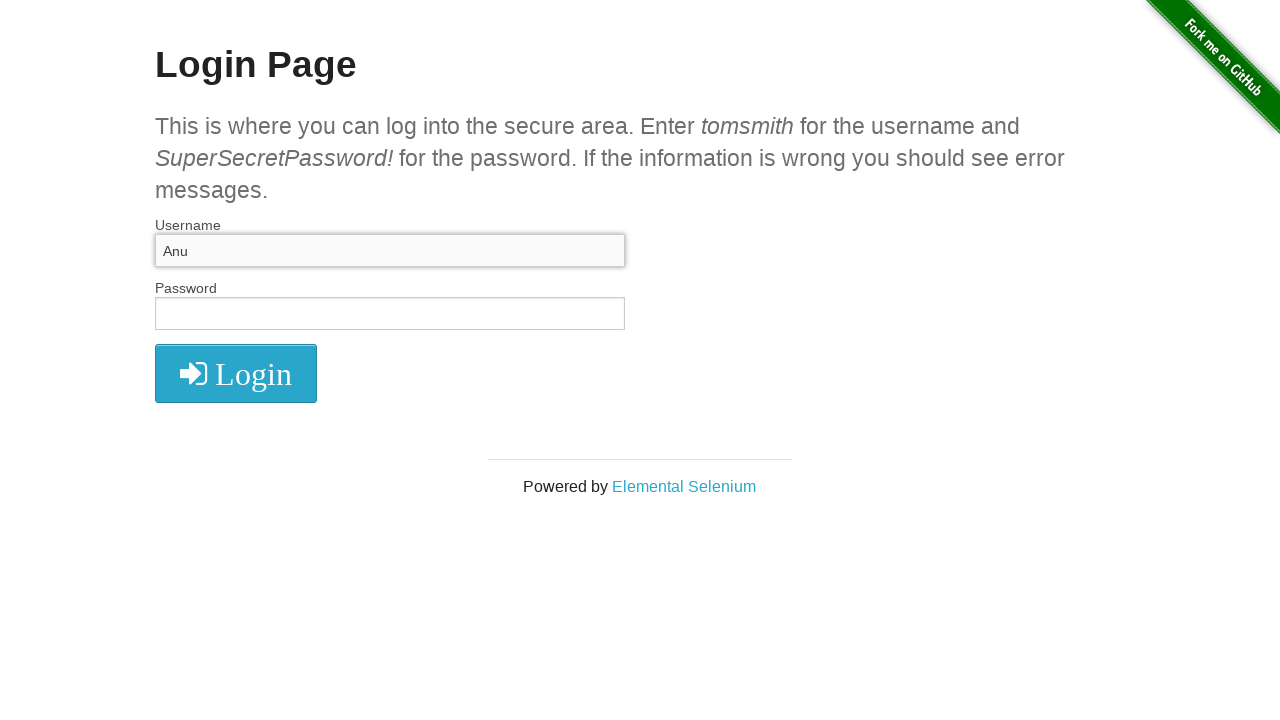

Filled password field with '123456' on input#password
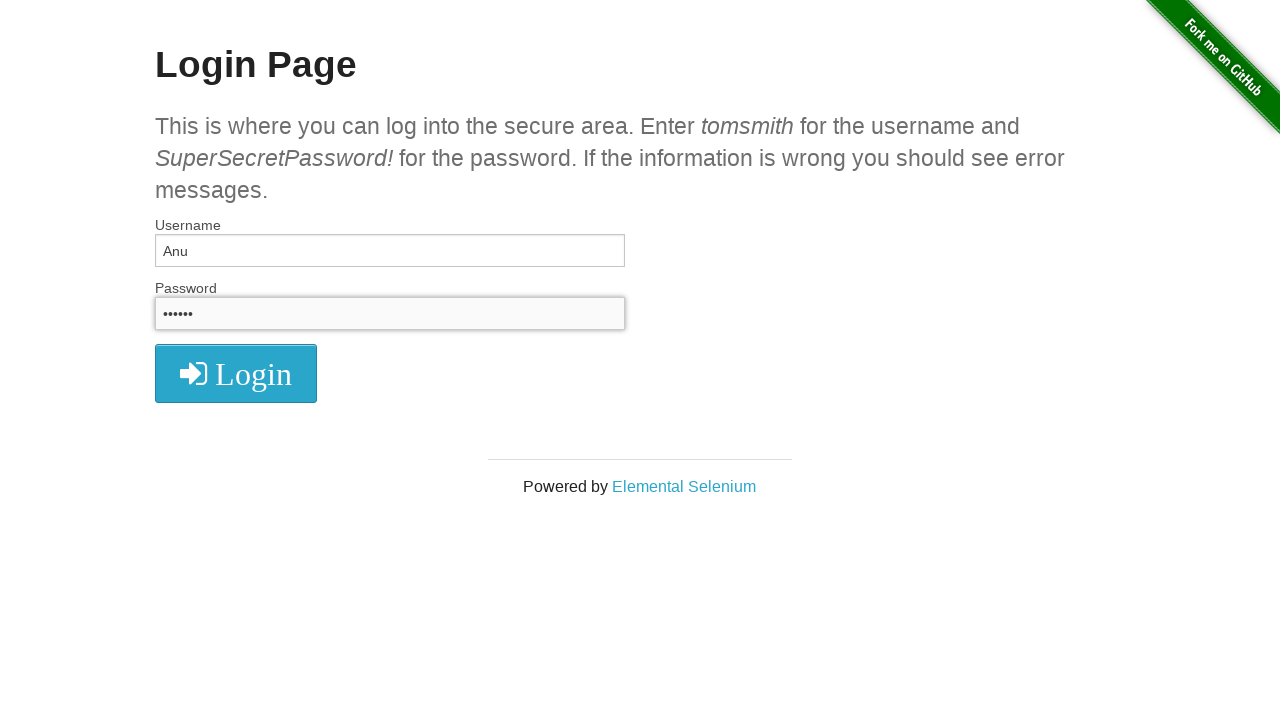

Clicked login button at (236, 373) on button.radius
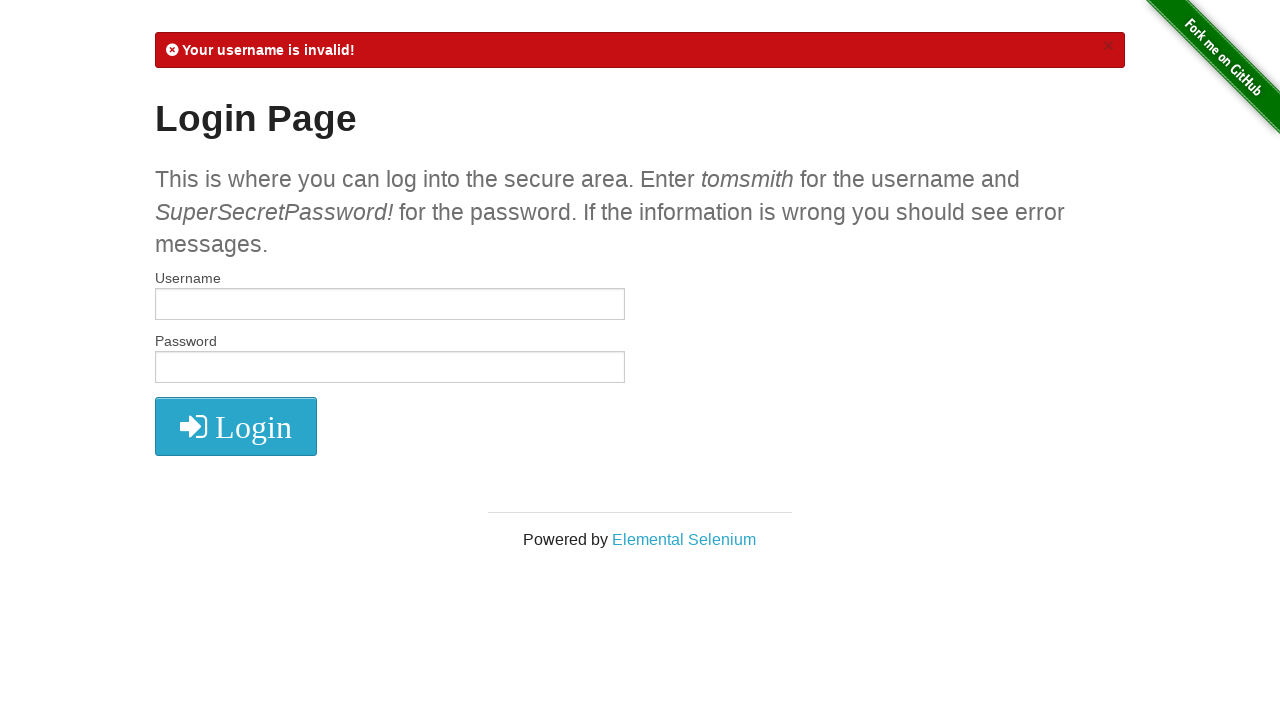

Located error message element
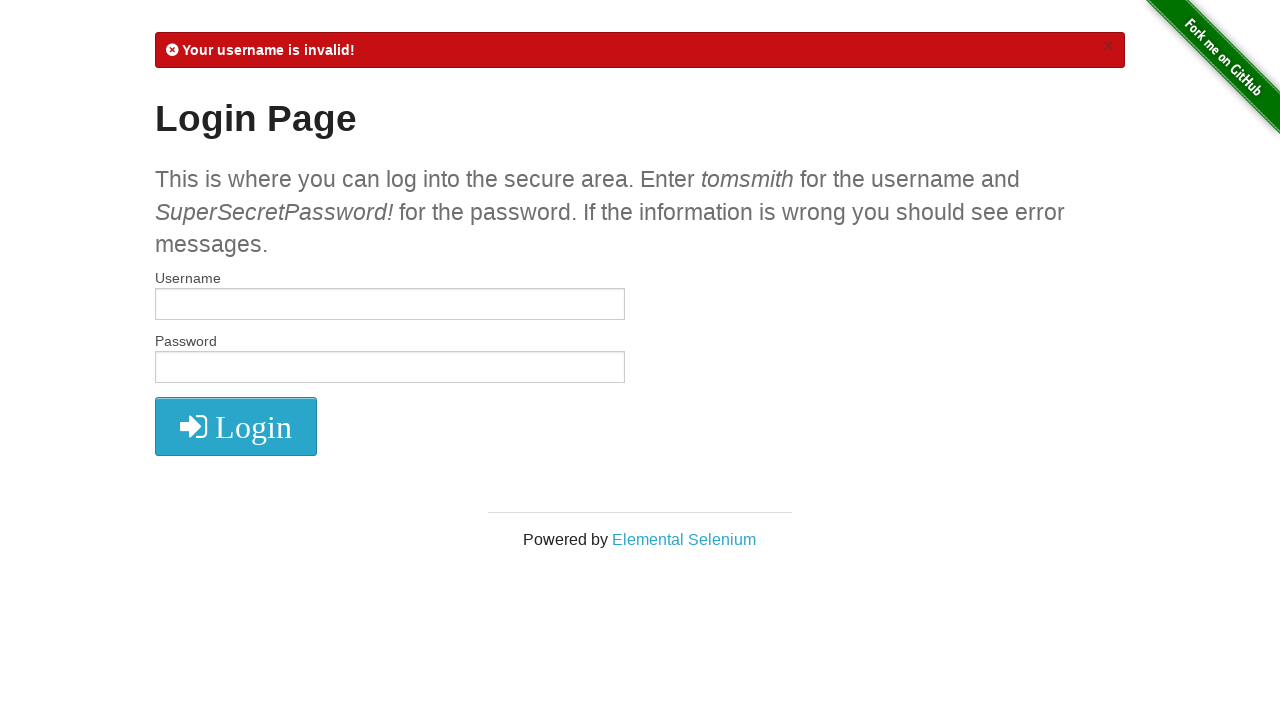

Waited for error message to appear
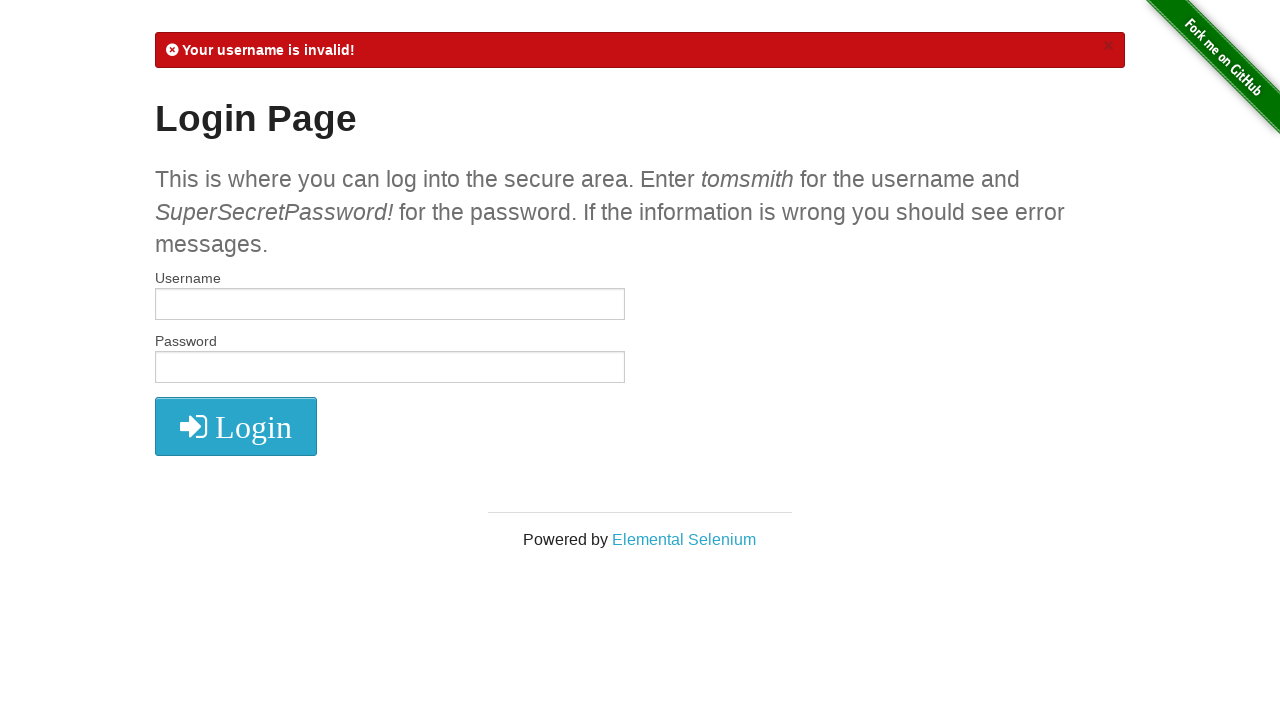

Retrieved error message text: 
            Your username is invalid!
            ×
          
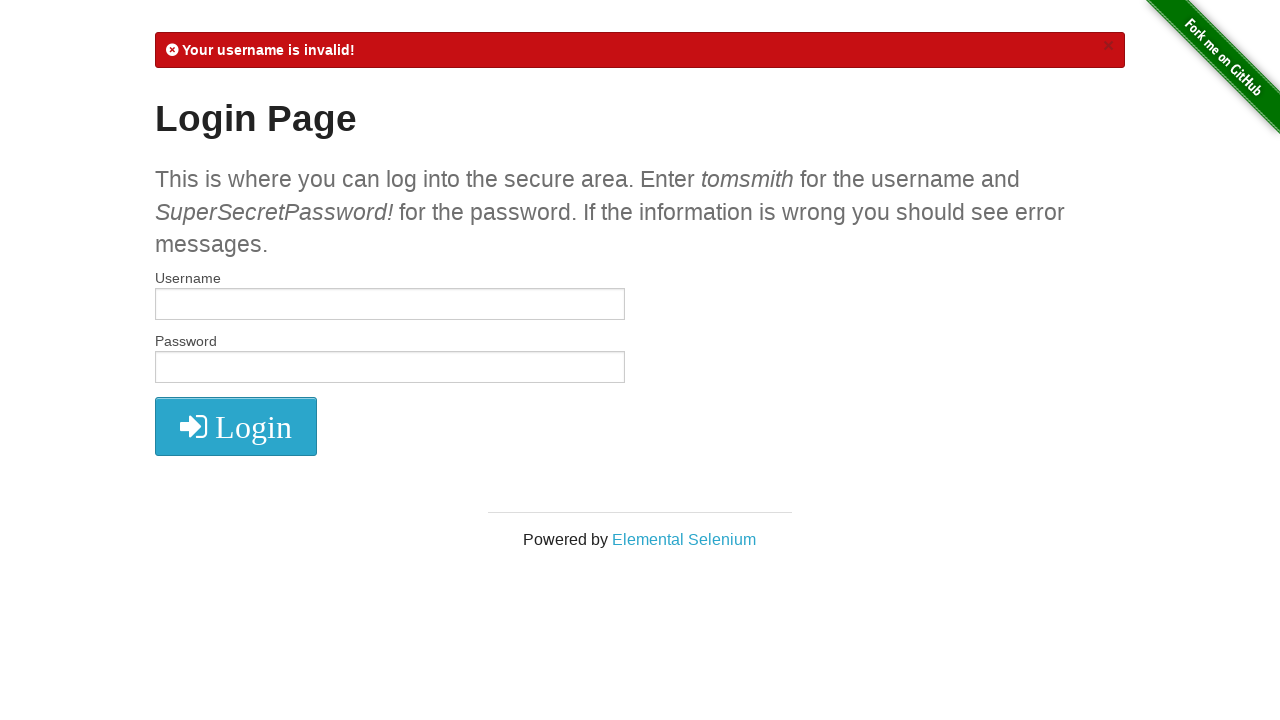

Retrieved error message background color: rgb(198, 15, 19)
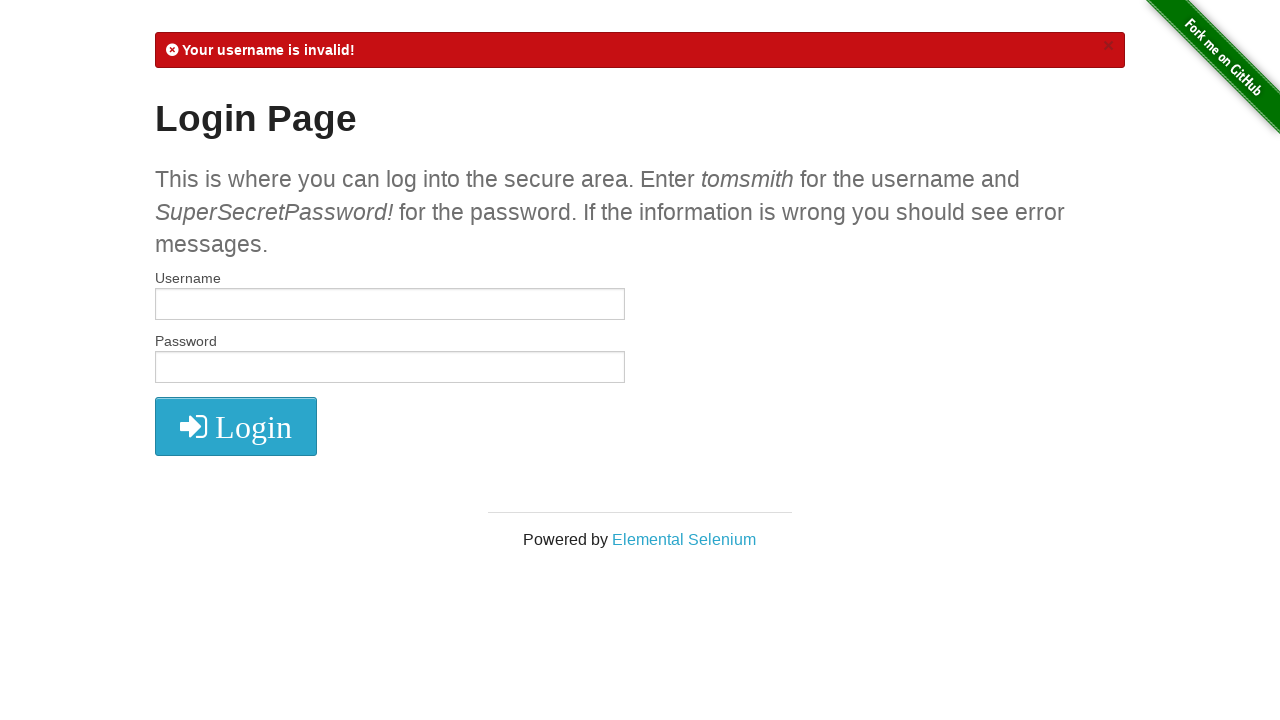

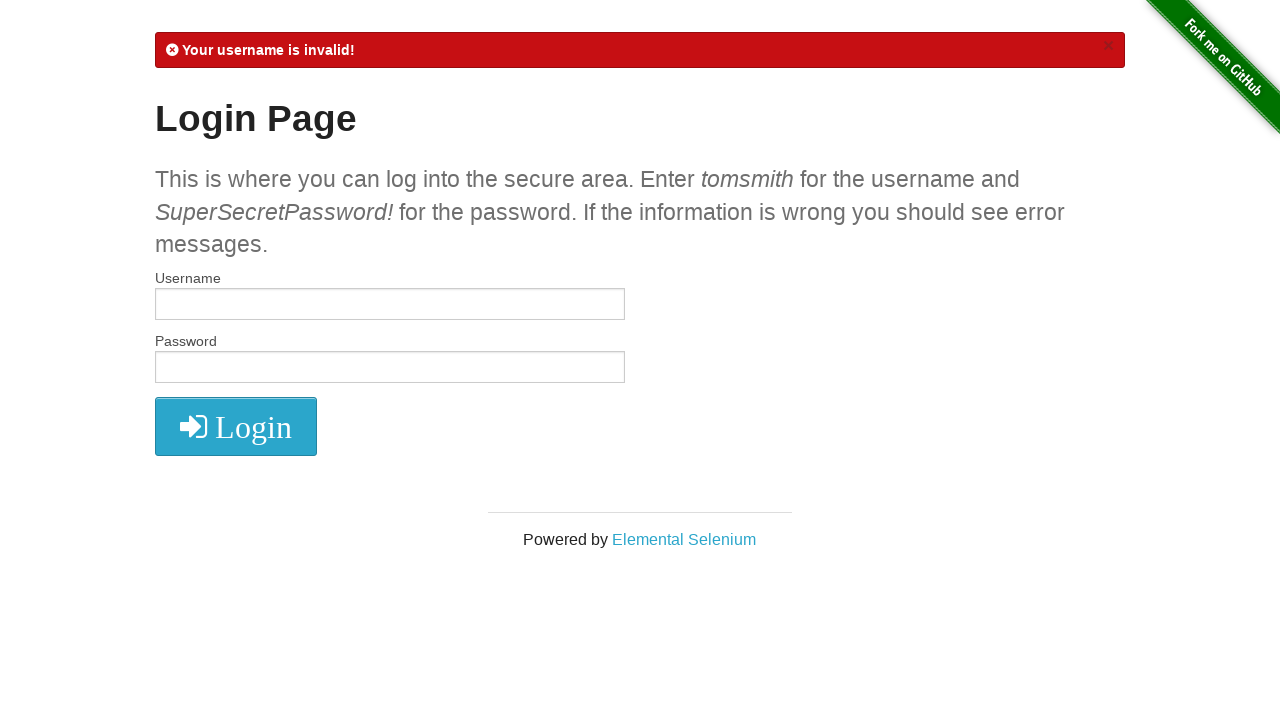